Tests adding products to cart by searching for iPhone and Samsung products, adding each to cart, and verifying the cart functionality on an OpenCart e-commerce site.

Starting URL: https://naveenautomationlabs.com/opencart/index.php?

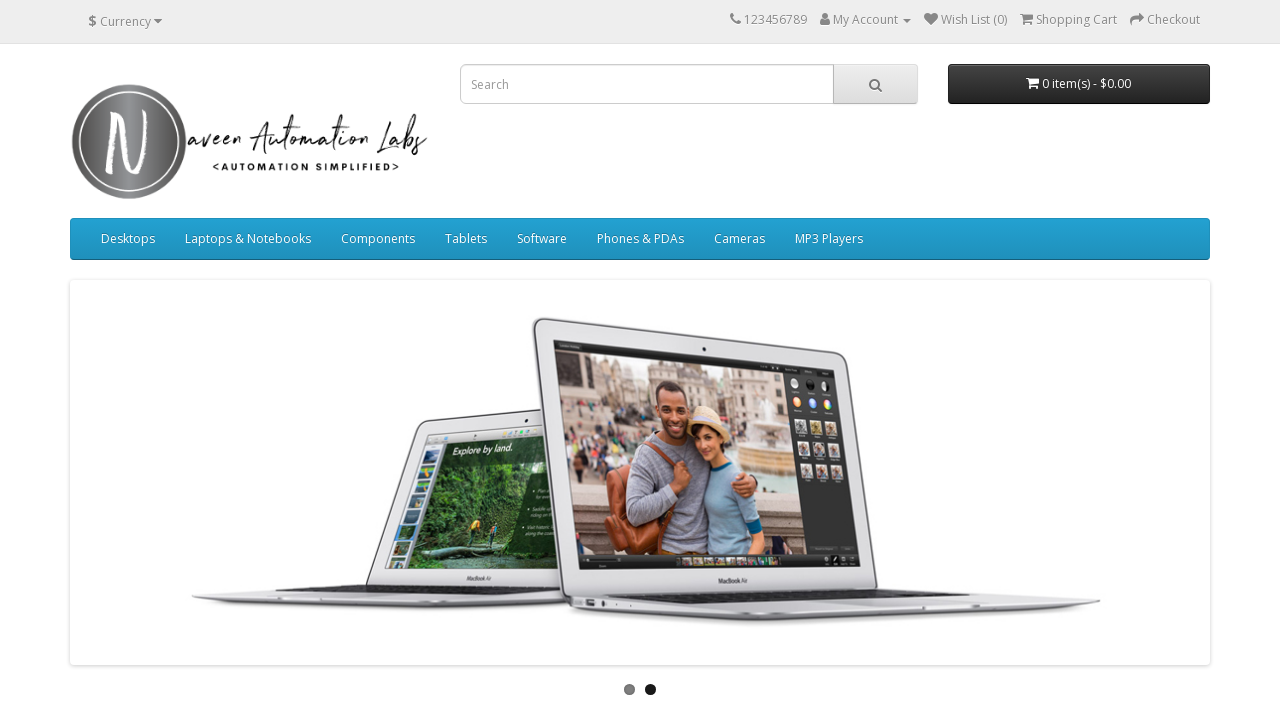

Filled search field with 'iphone' on input[placeholder='Search']
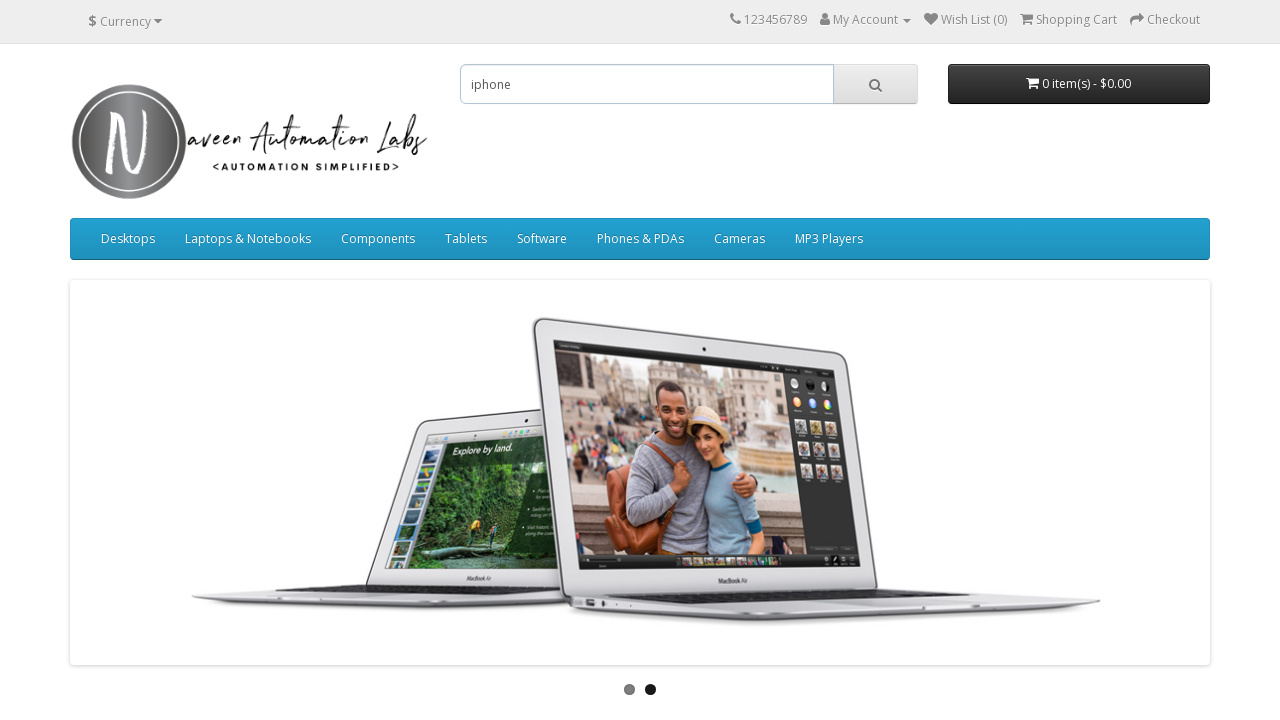

Clicked search button to search for iPhone at (875, 84) on button.btn.btn-default.btn-lg
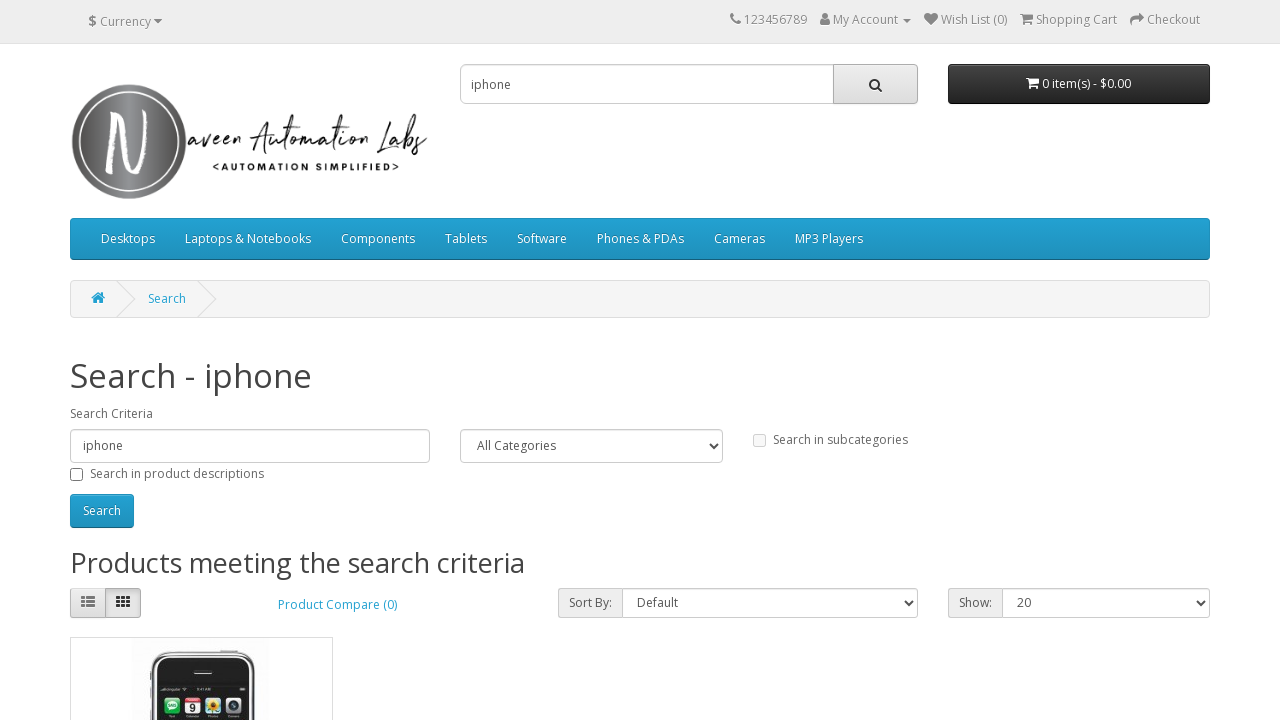

iPhone search results loaded with product prices
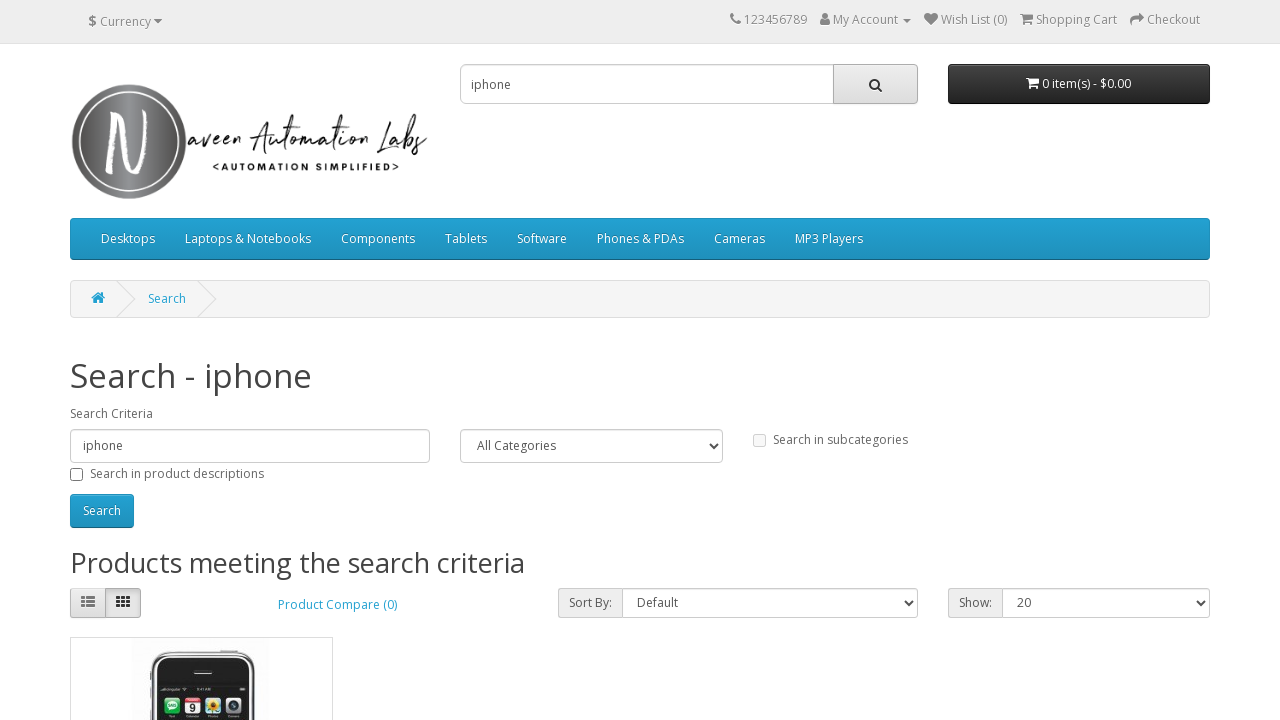

Clicked button to add iPhone to cart at (149, 383) on (//button[@type='button'])[9]
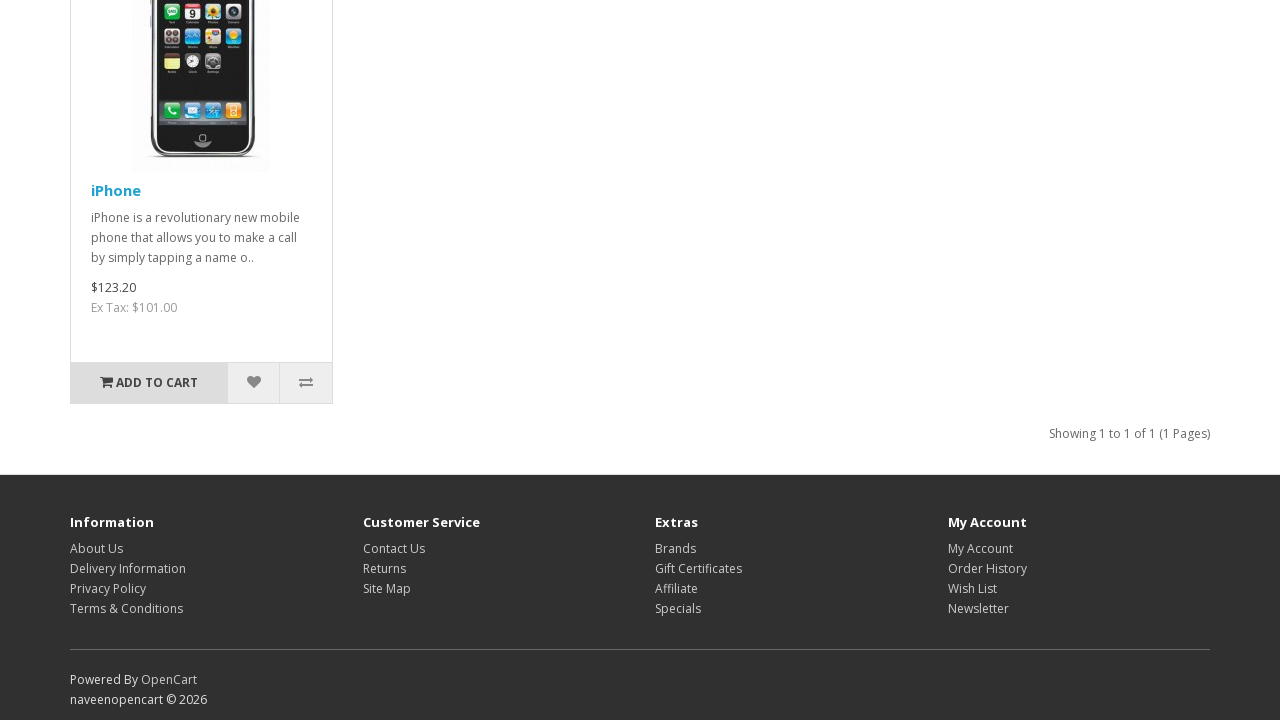

Waited for cart update to complete
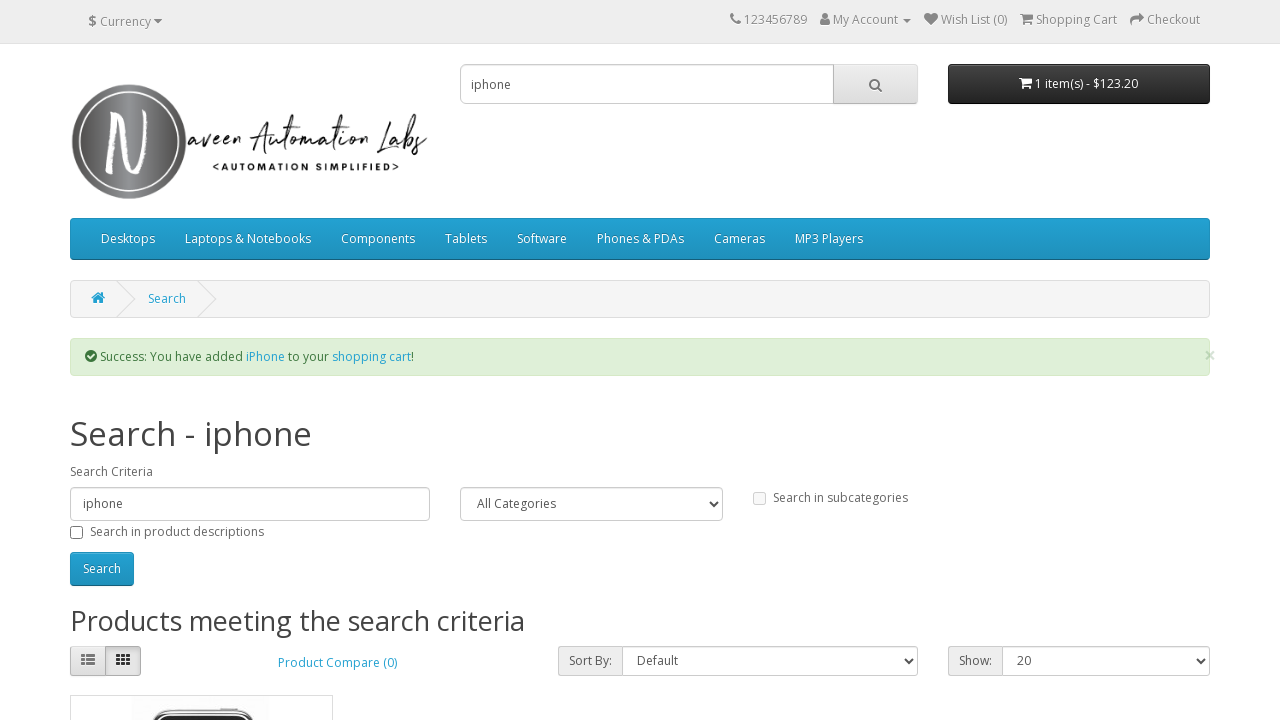

Cleared search field on input[placeholder='Search']
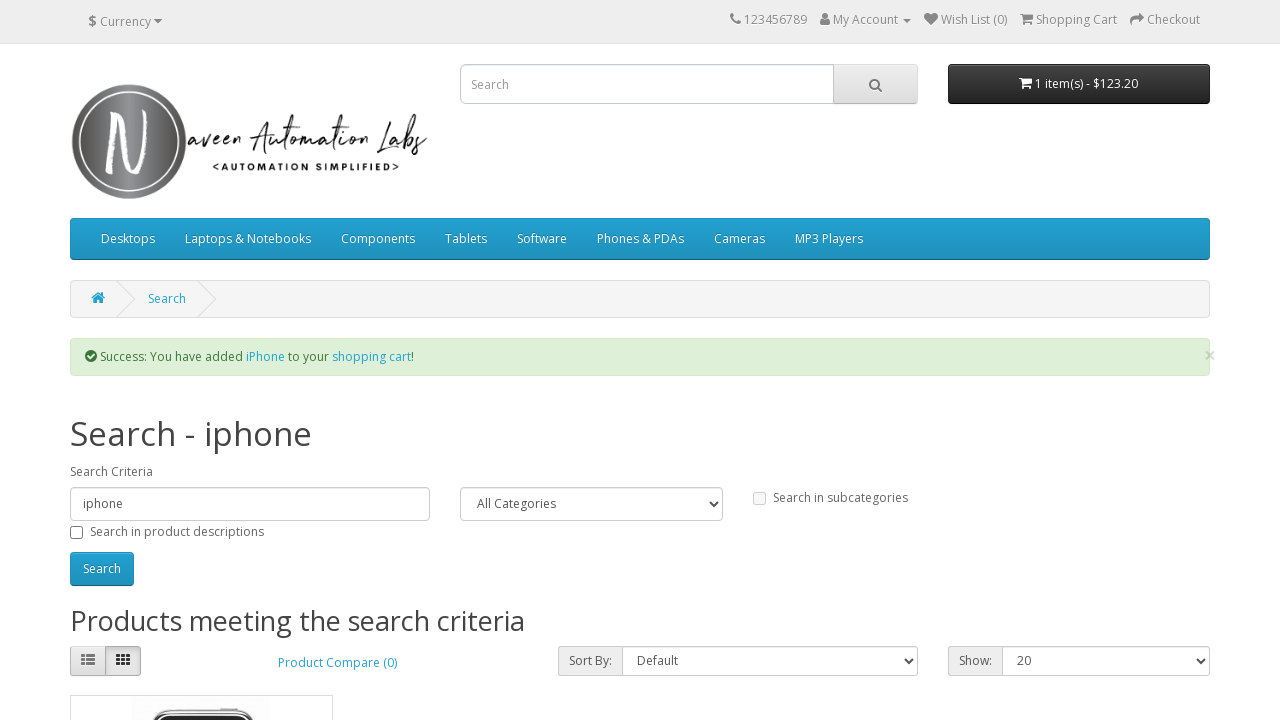

Filled search field with 'Samsung' on input[placeholder='Search']
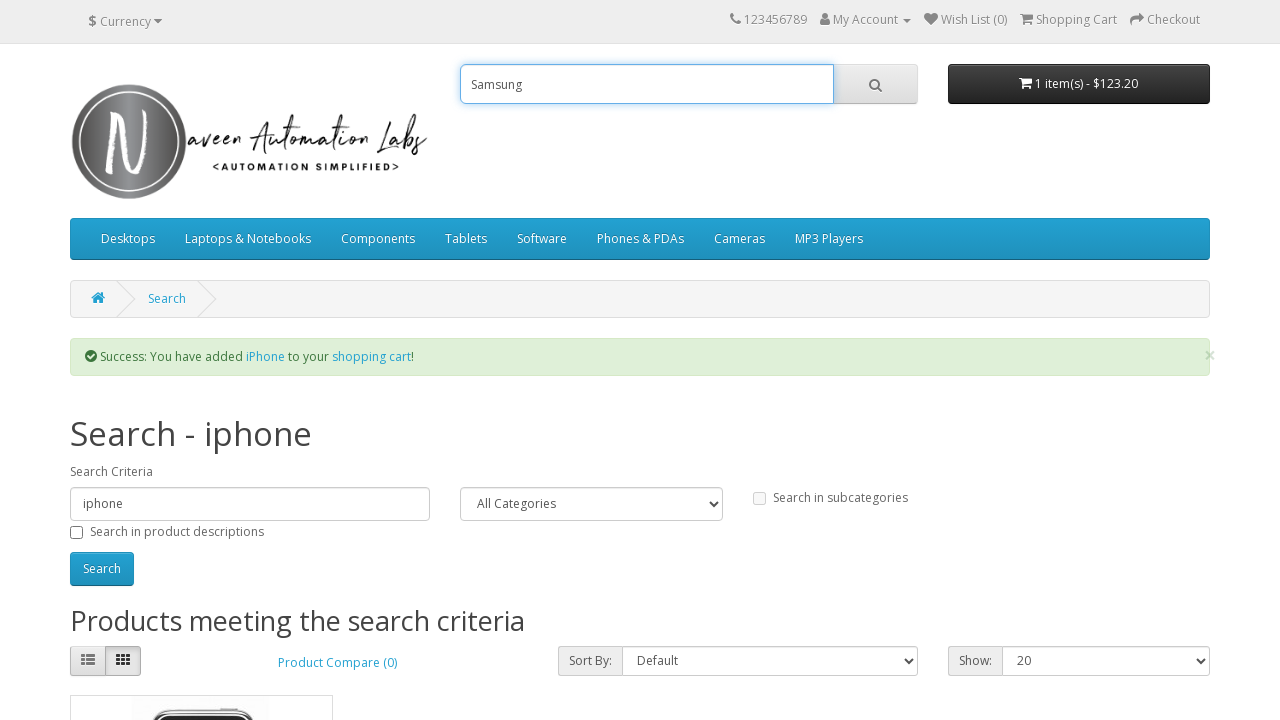

Clicked search button to search for Samsung products at (875, 84) on button.btn.btn-default.btn-lg
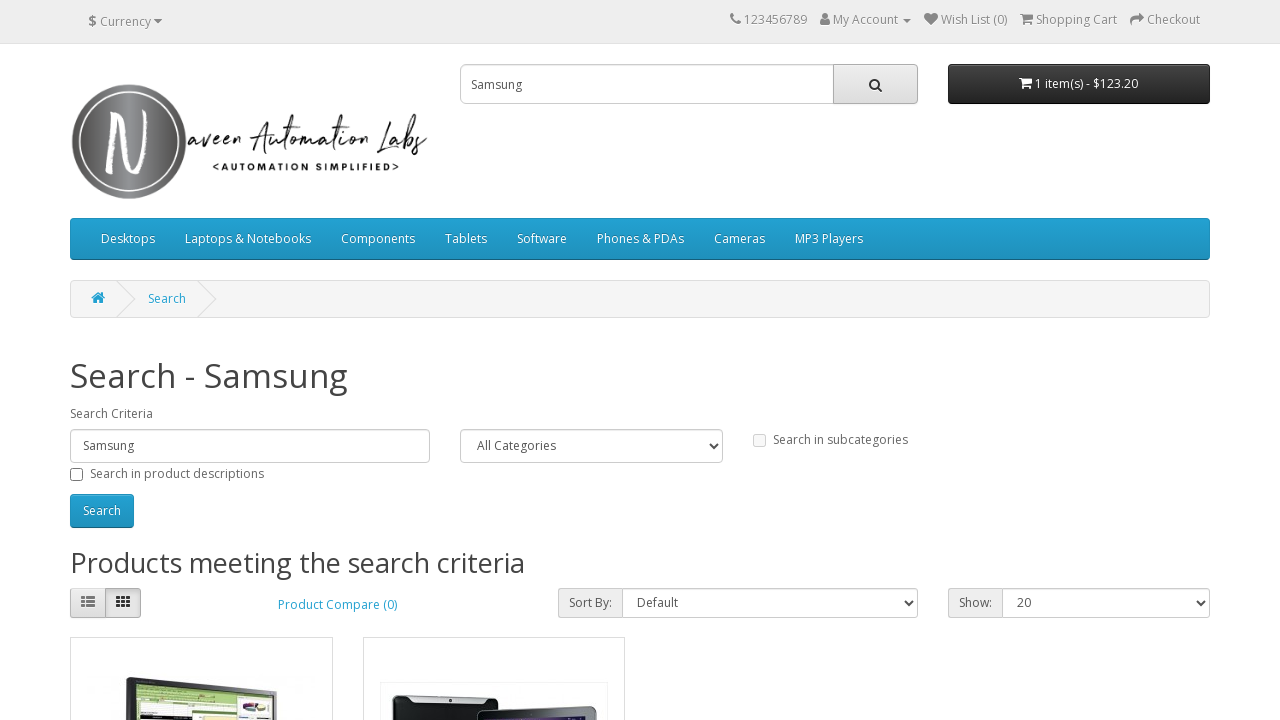

Samsung search results loaded with product captions
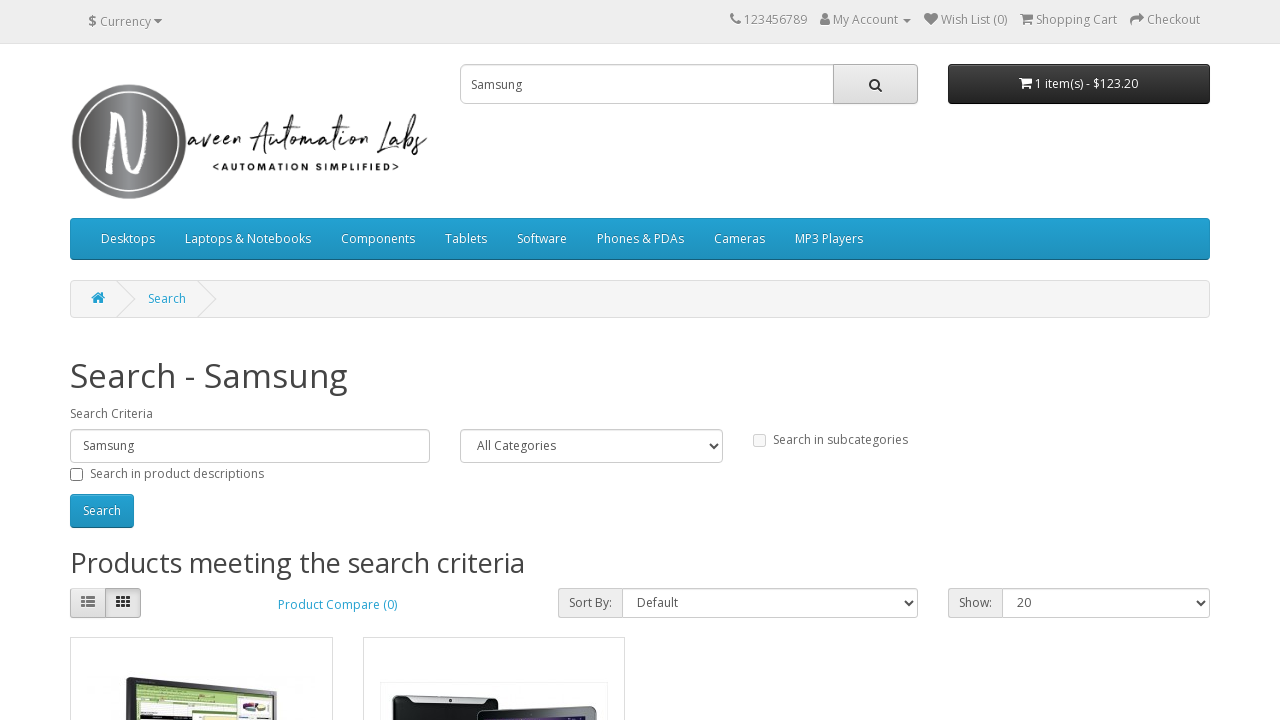

Clicked button to add Samsung product to cart at (442, 383) on (//div[@class='button-group']//button)[4]
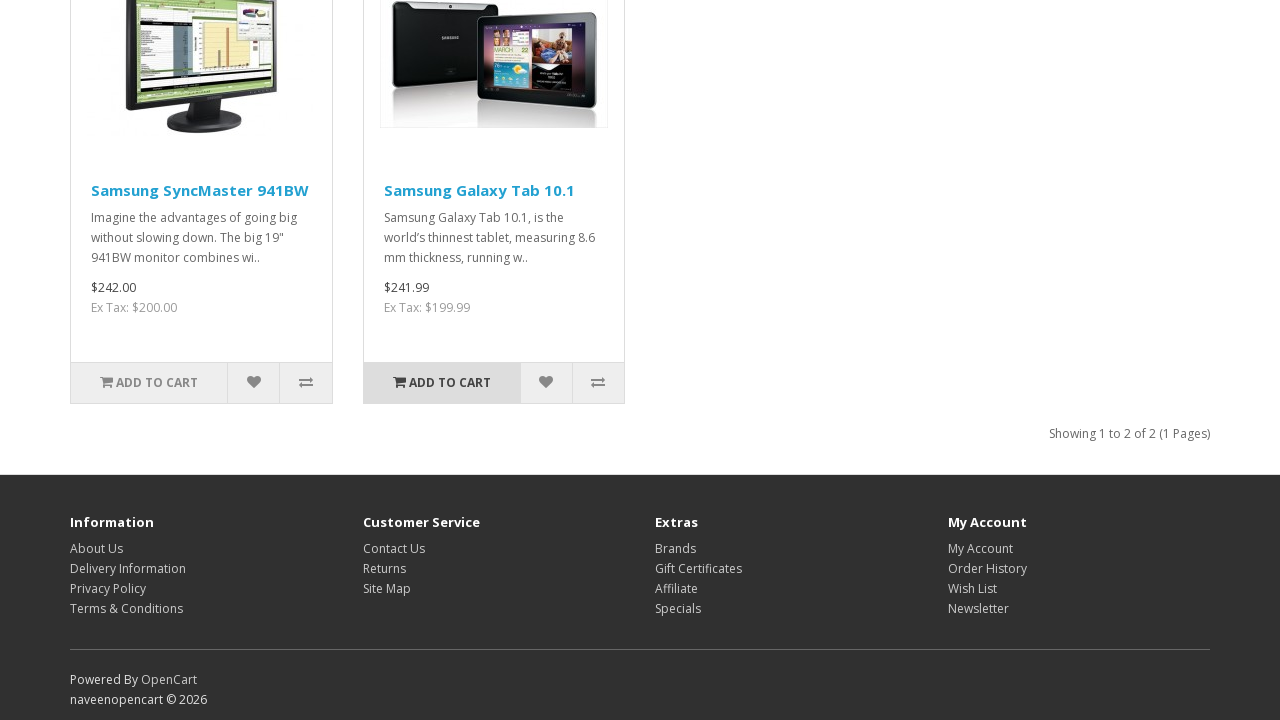

Clicked cart button to view cart contents at (1026, 83) on (//button[@type='button']//i)[2]
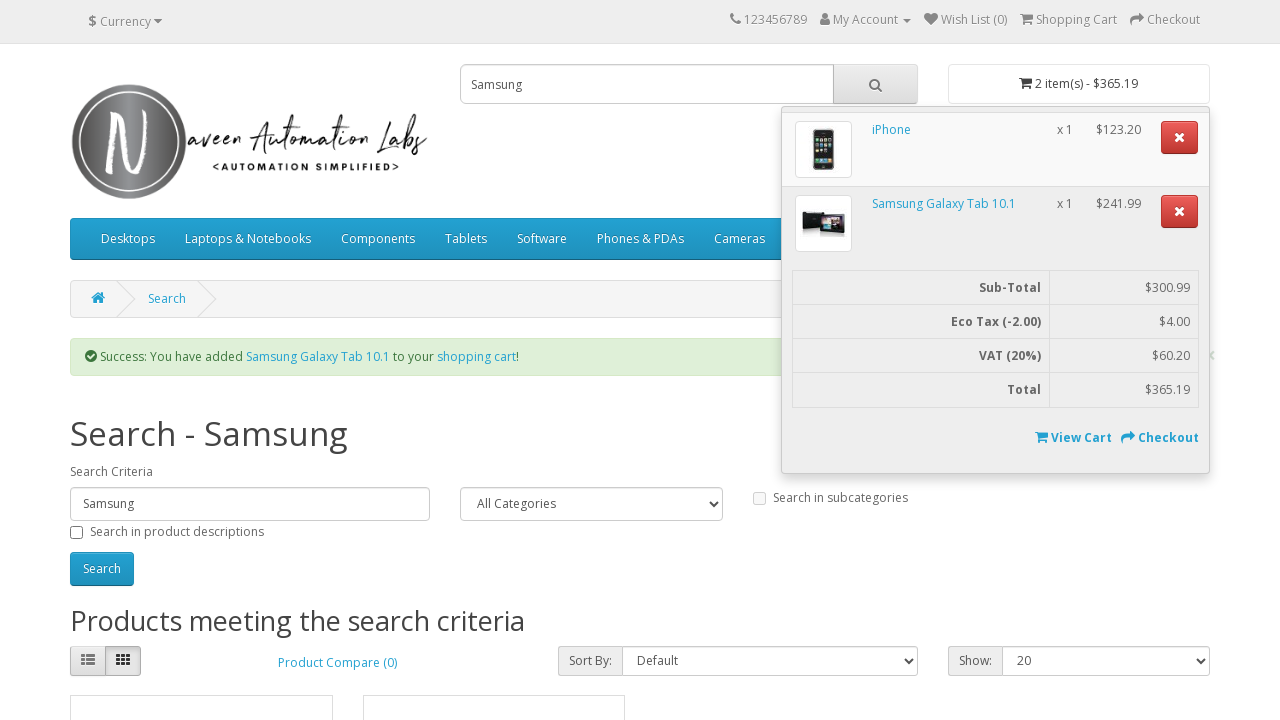

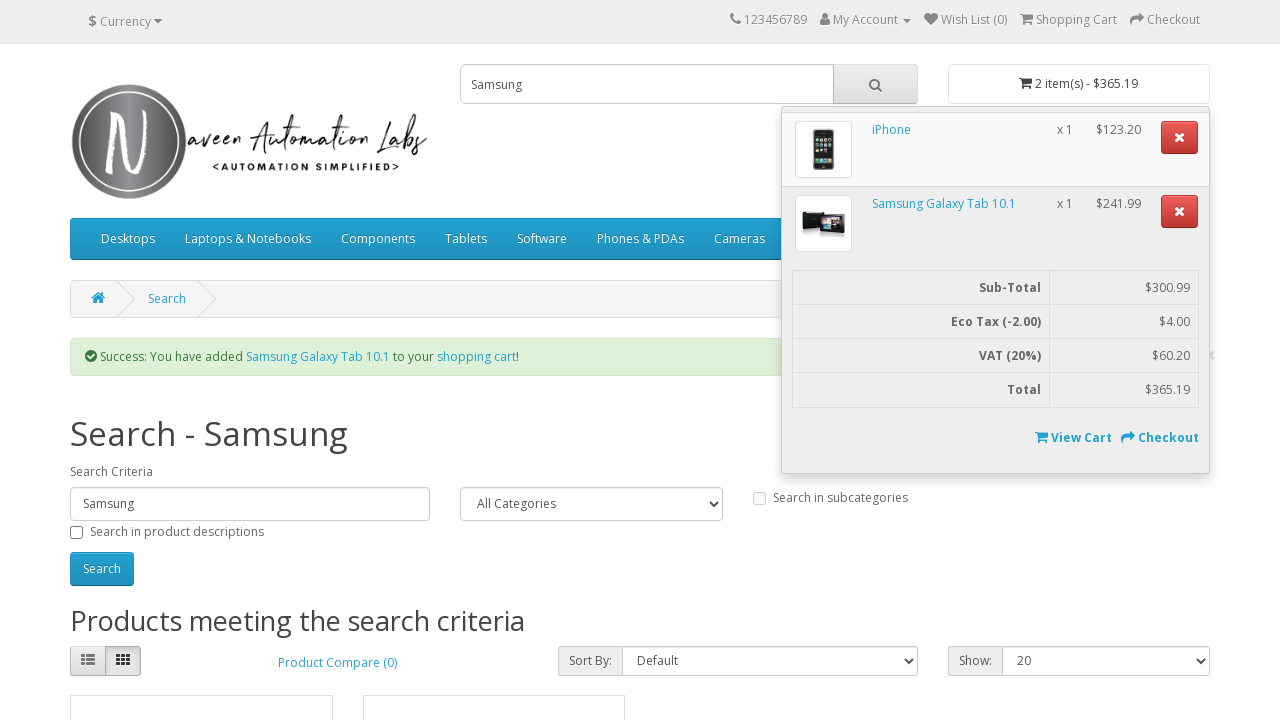